Tests e-commerce functionality by searching for products, adding a specific item to cart, and proceeding through checkout flow

Starting URL: https://rahulshettyacademy.com/seleniumPractise/#/

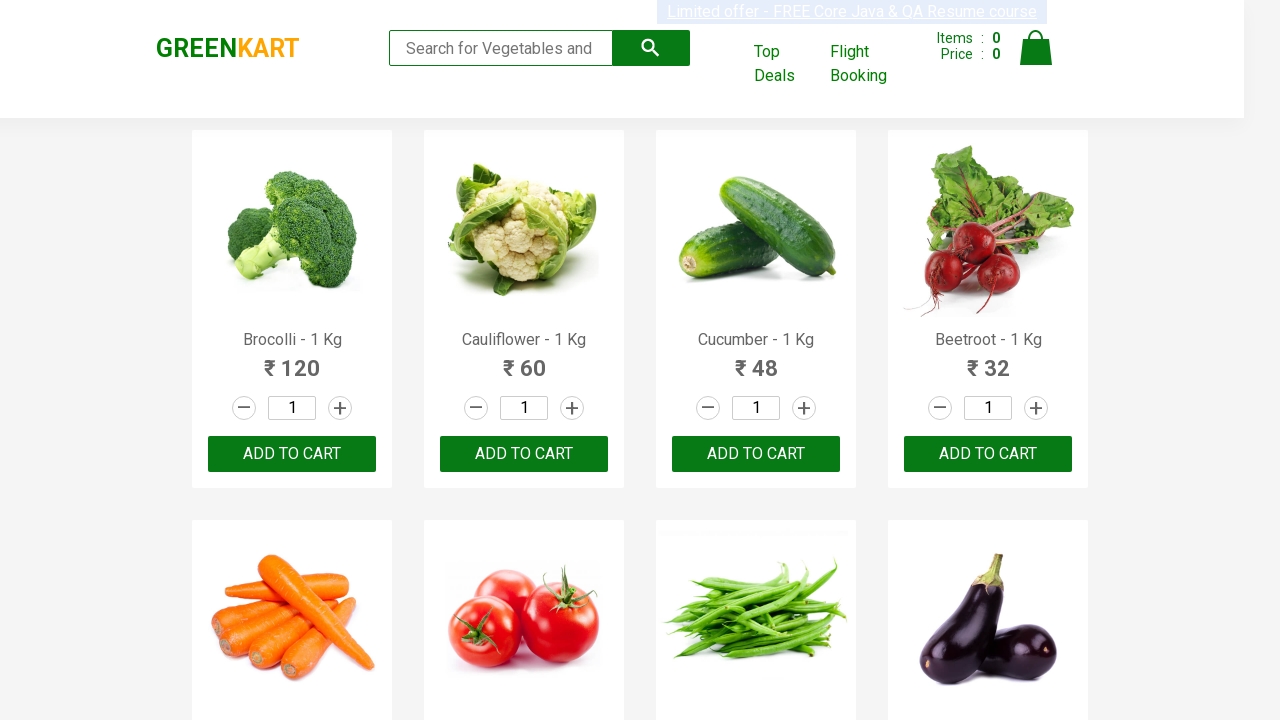

Filled search field with 'ca' on .search-keyword
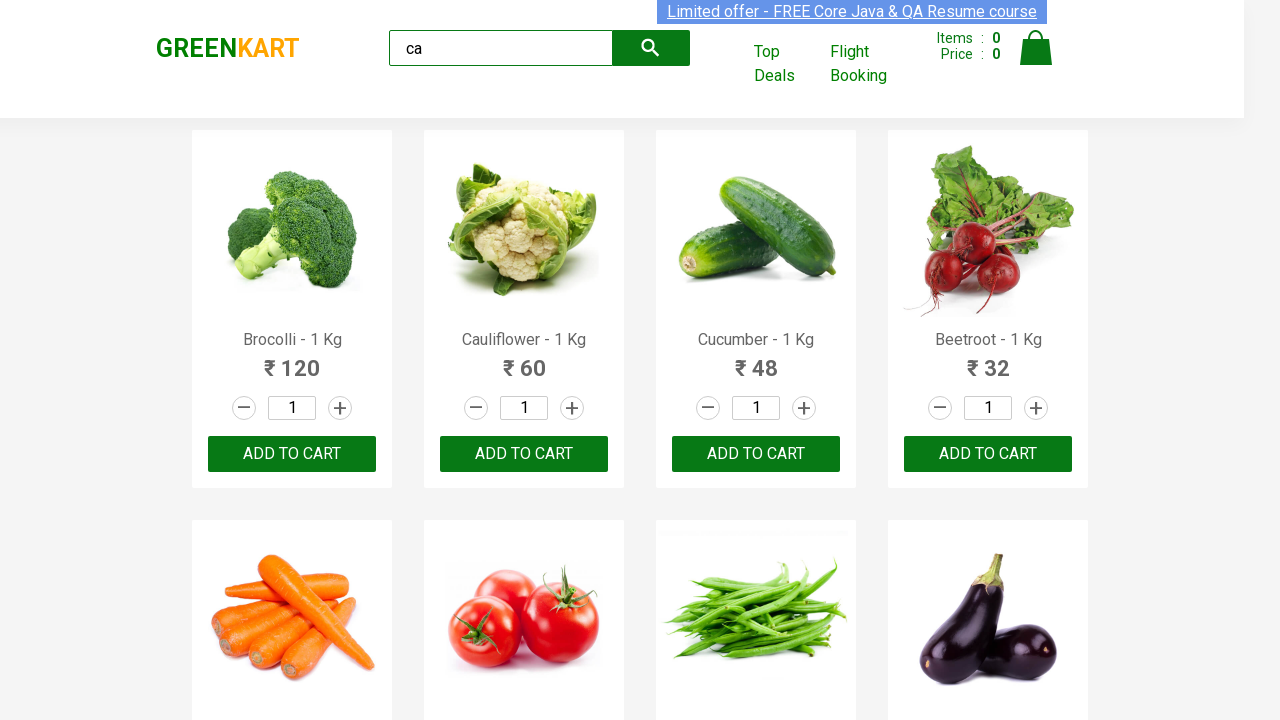

Waited for products to filter
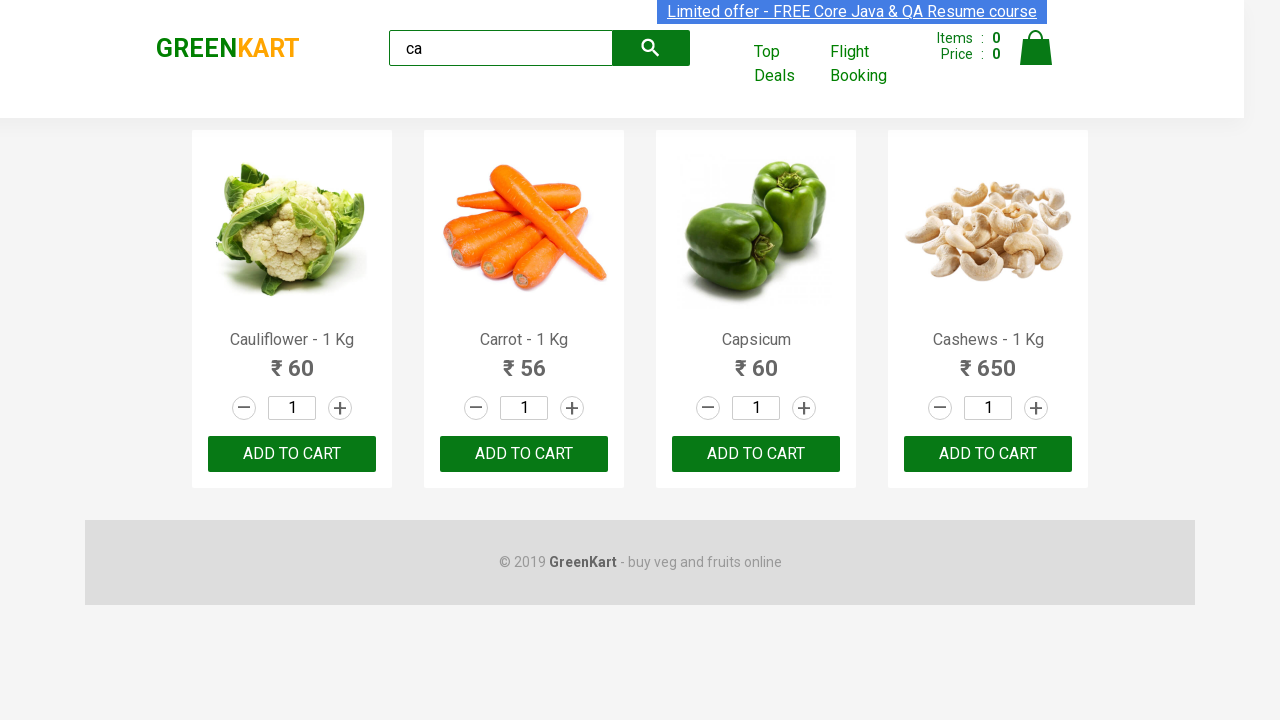

Retrieved list of products
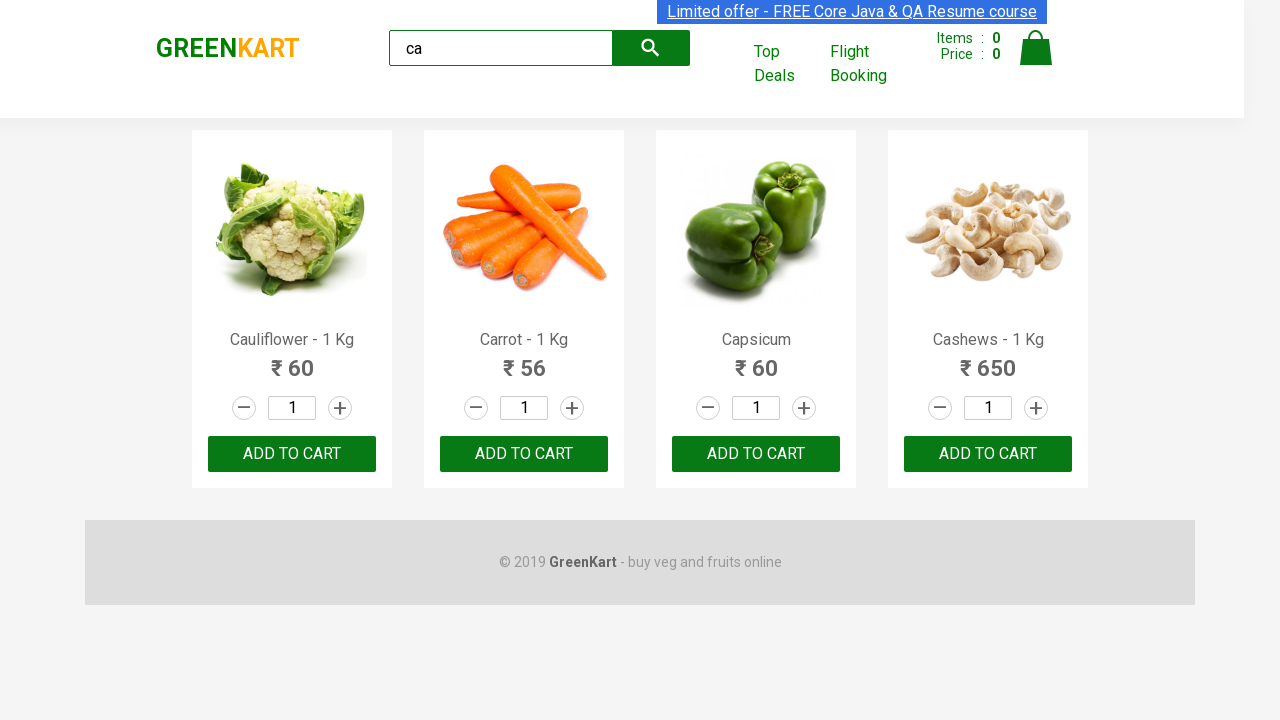

Clicked 'Add to cart' button for Cashews product at (988, 454) on .products .product >> nth=3 >> button
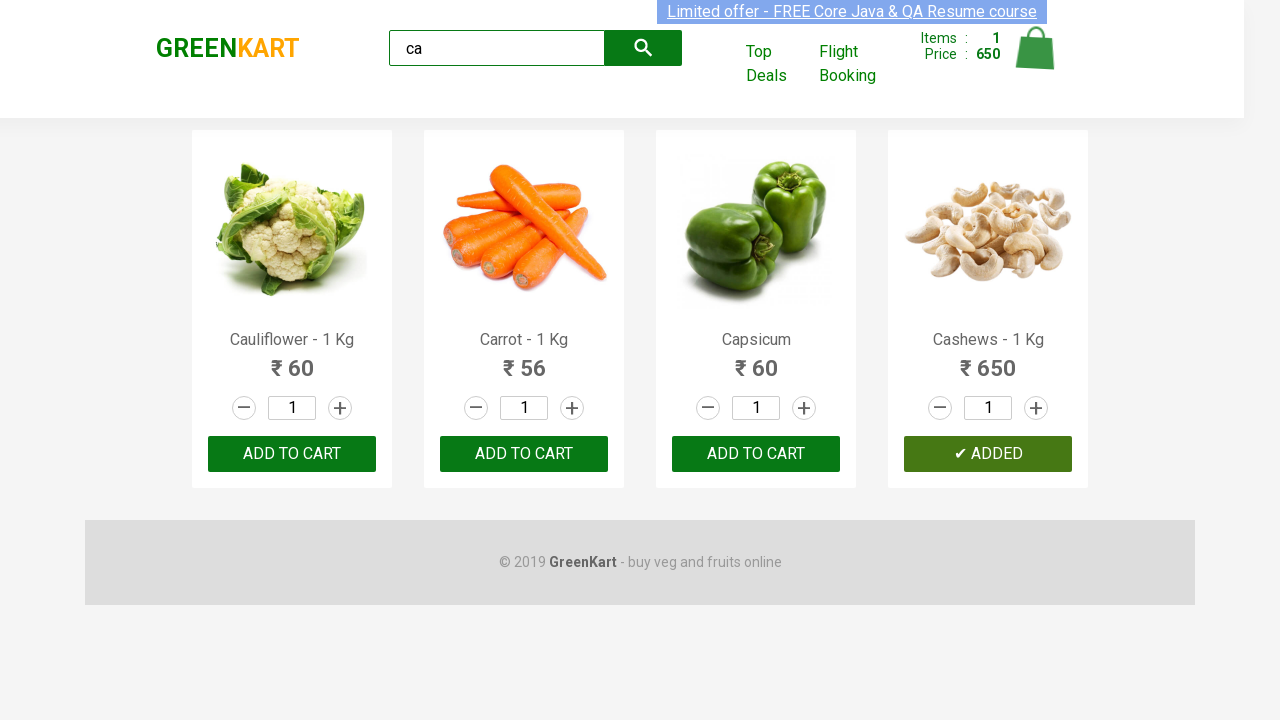

Clicked cart icon to view cart at (1036, 48) on .cart-icon > img
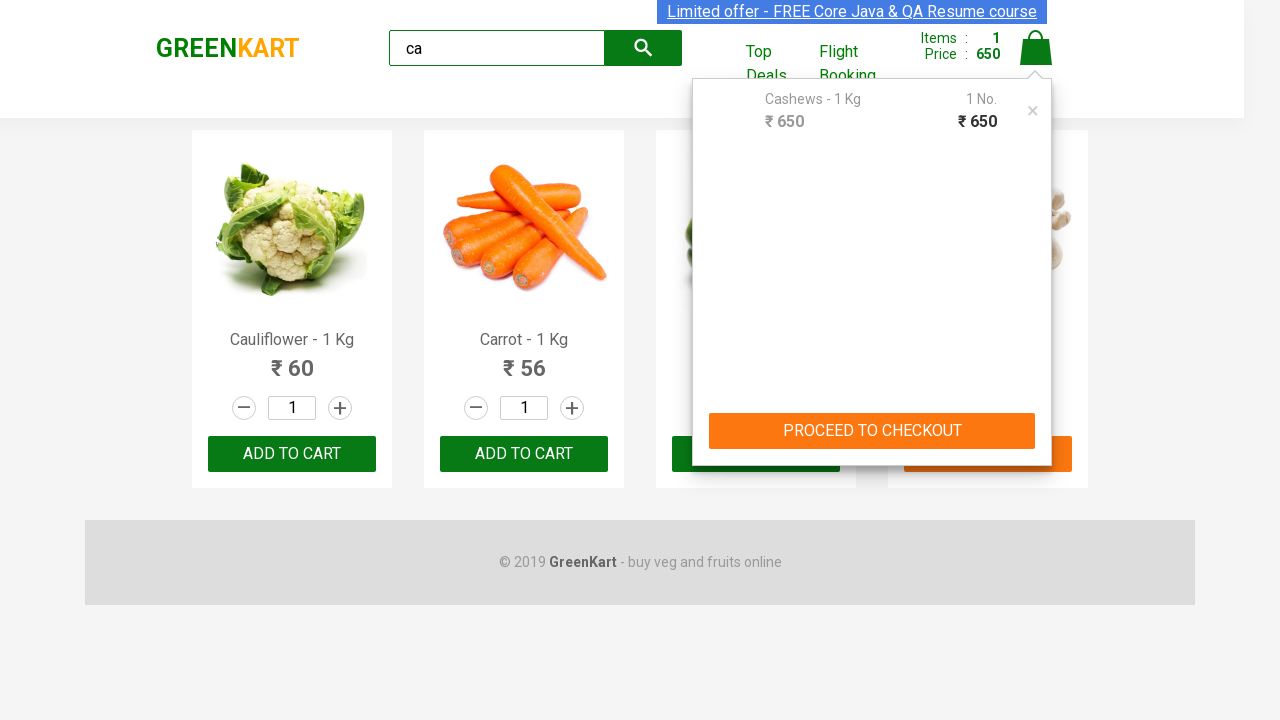

Clicked 'PROCEED TO CHECKOUT' button at (872, 431) on text=PROCEED TO CHECKOUT
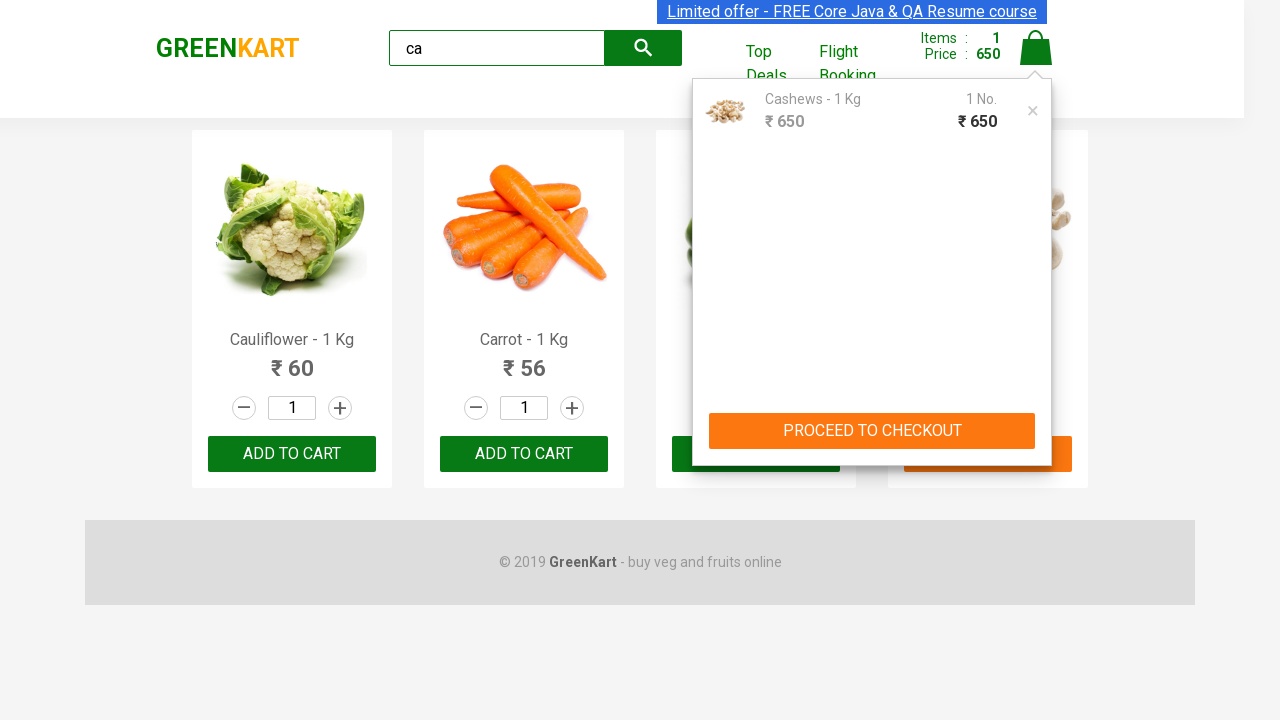

Clicked 'Place Order' button to complete checkout at (1036, 420) on text=Place Order
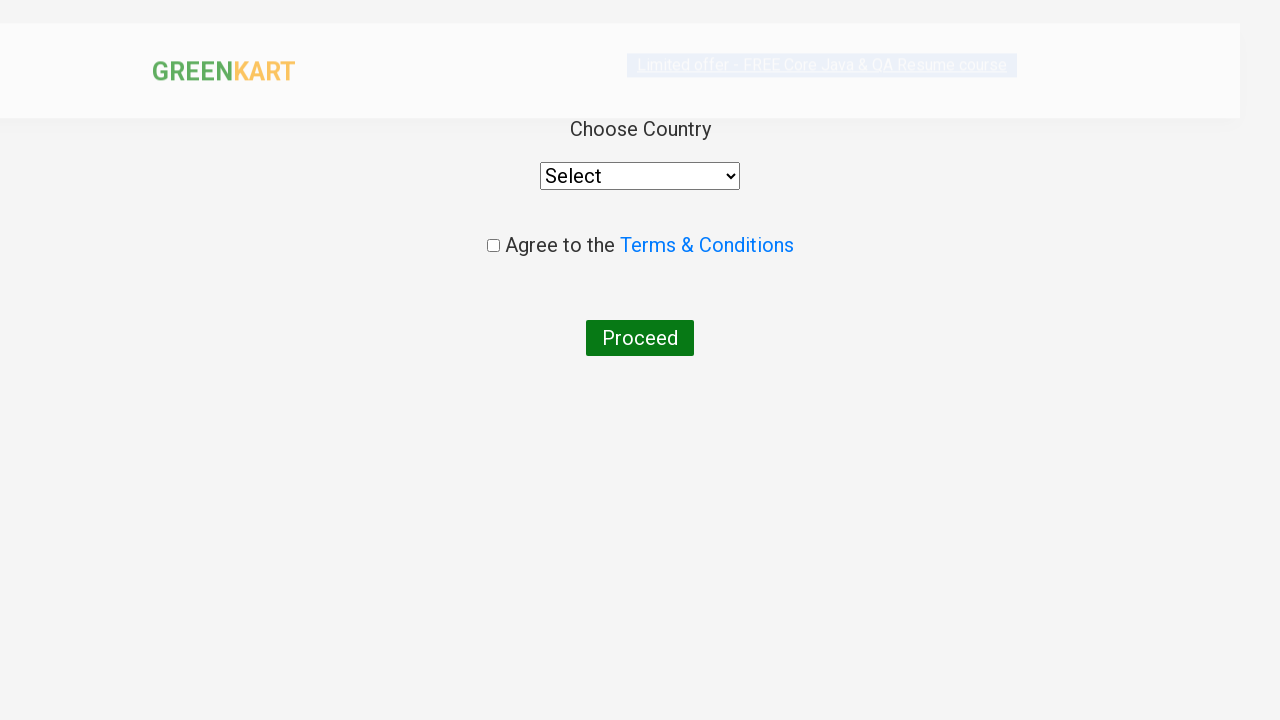

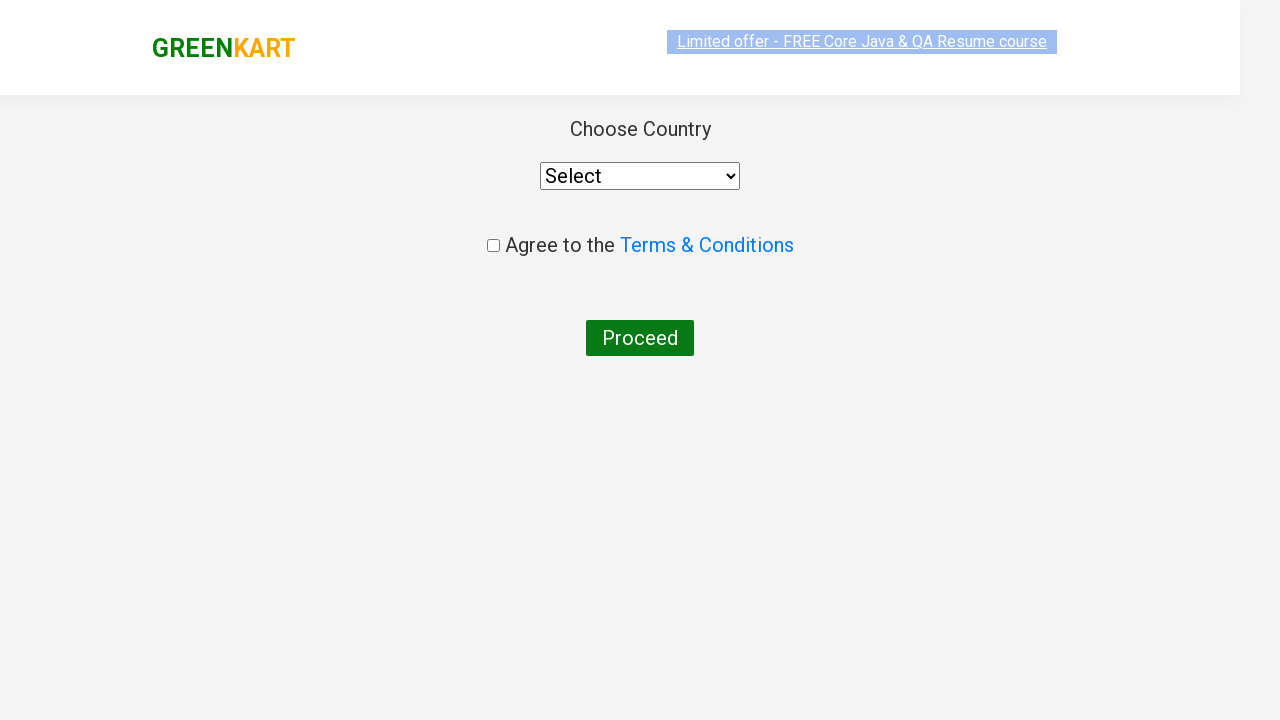